Tests editing a task in the Active filter view

Starting URL: https://todomvc4tasj.herokuapp.com/

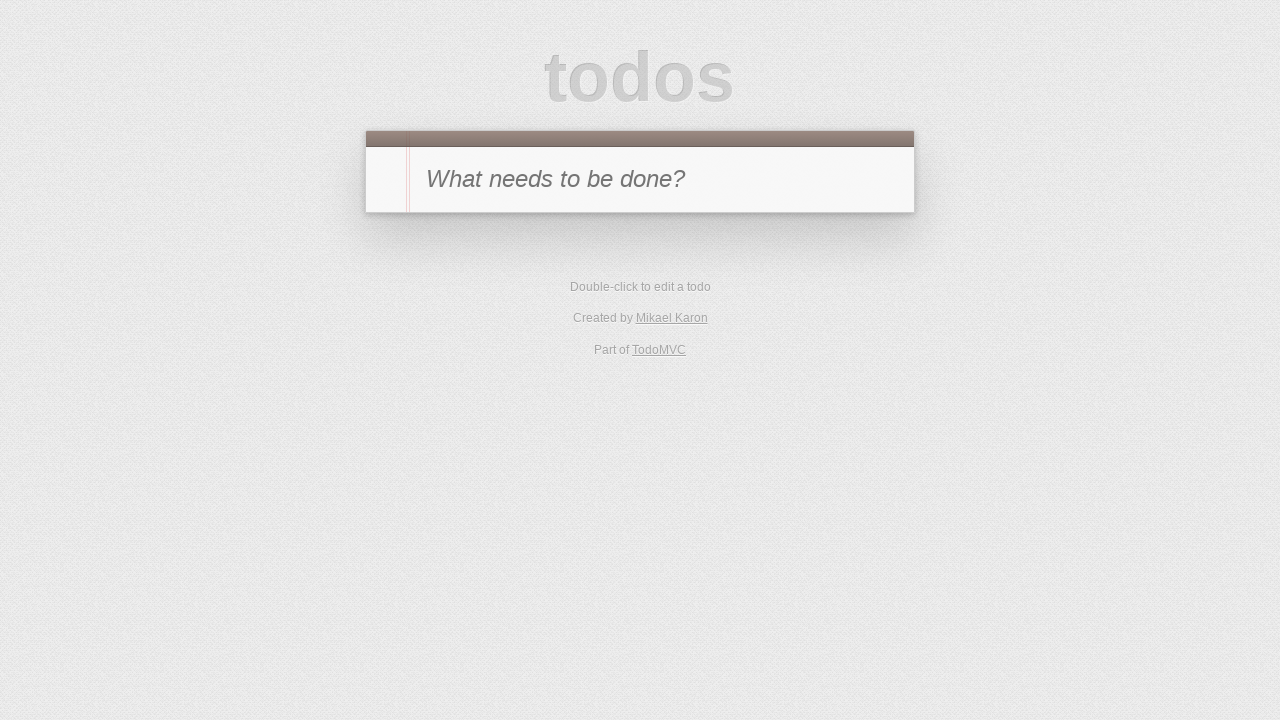

Set initial state with two active tasks in localStorage
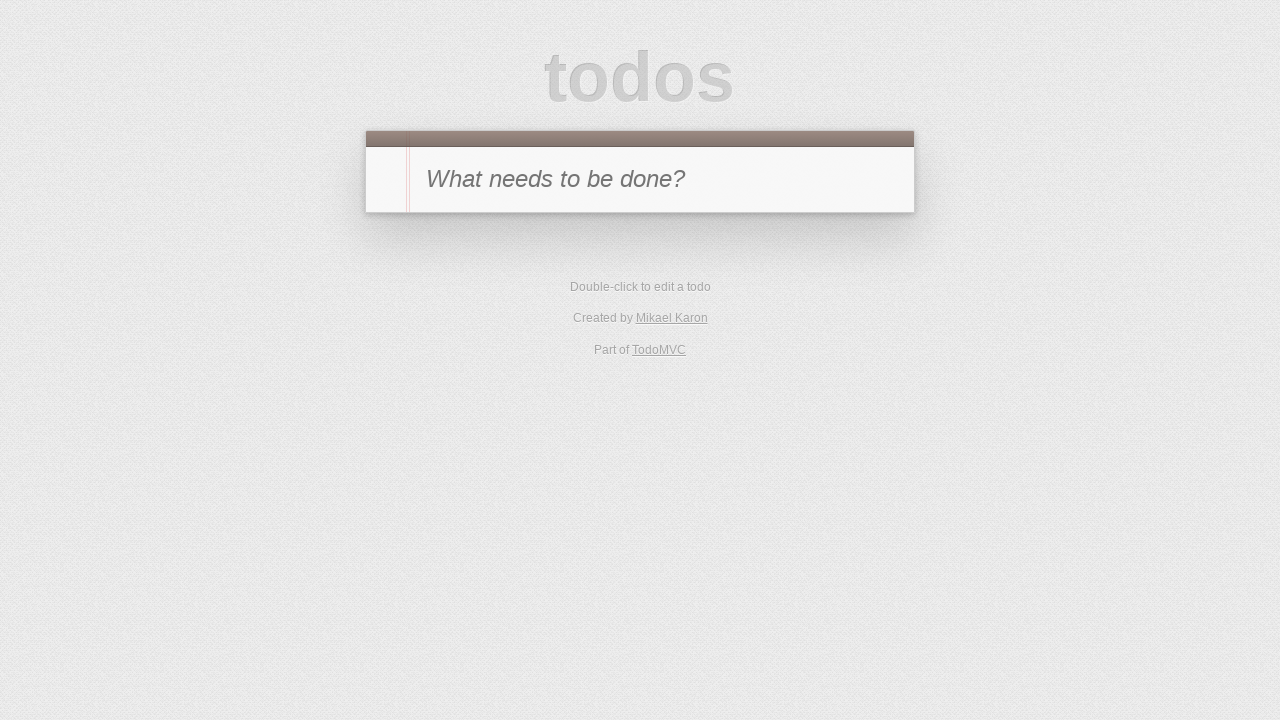

Reloaded page to apply initial state
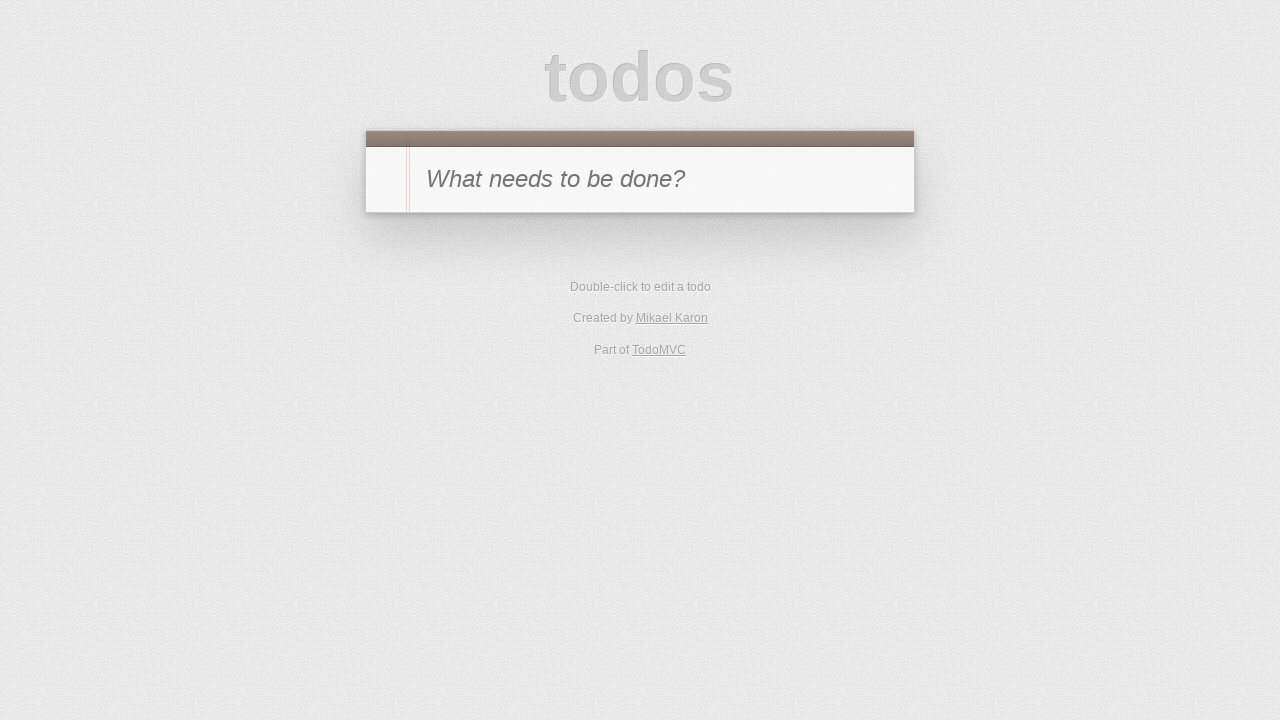

Clicked Active filter to show only active tasks at (614, 351) on [href='#/active']
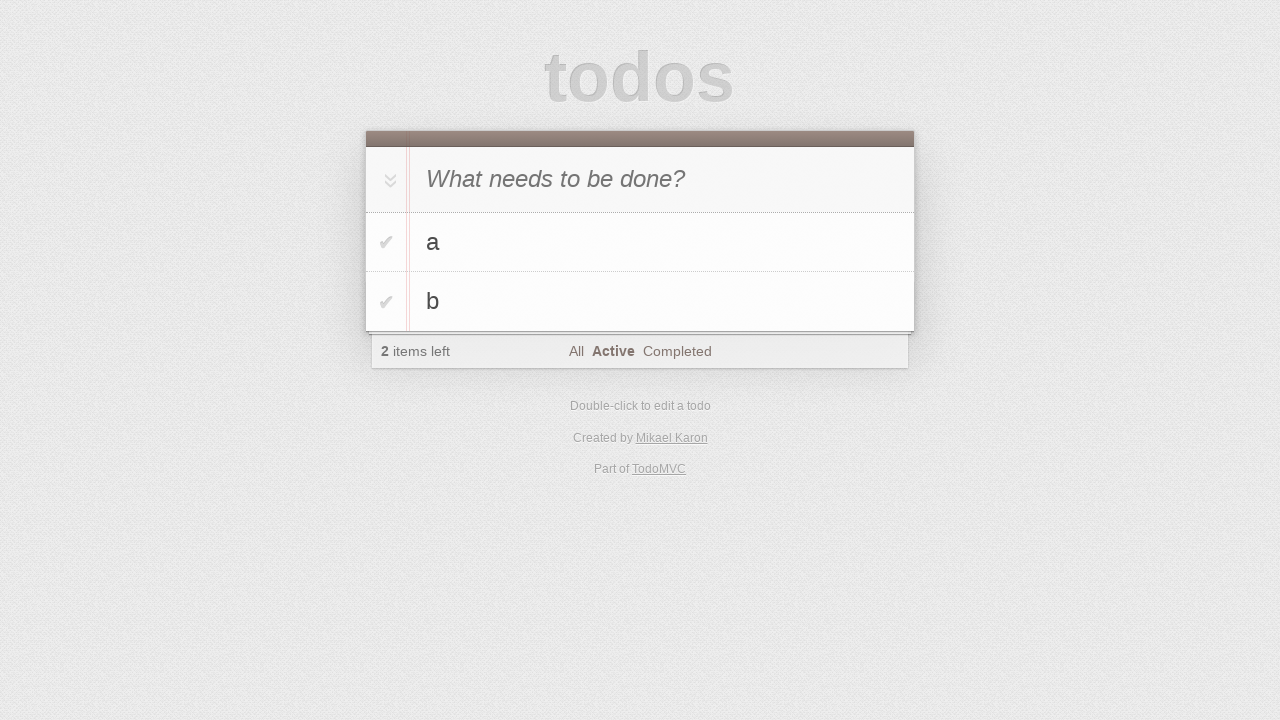

Double-clicked task 'a' to enter edit mode at (640, 242) on #todo-list li:has-text('a')
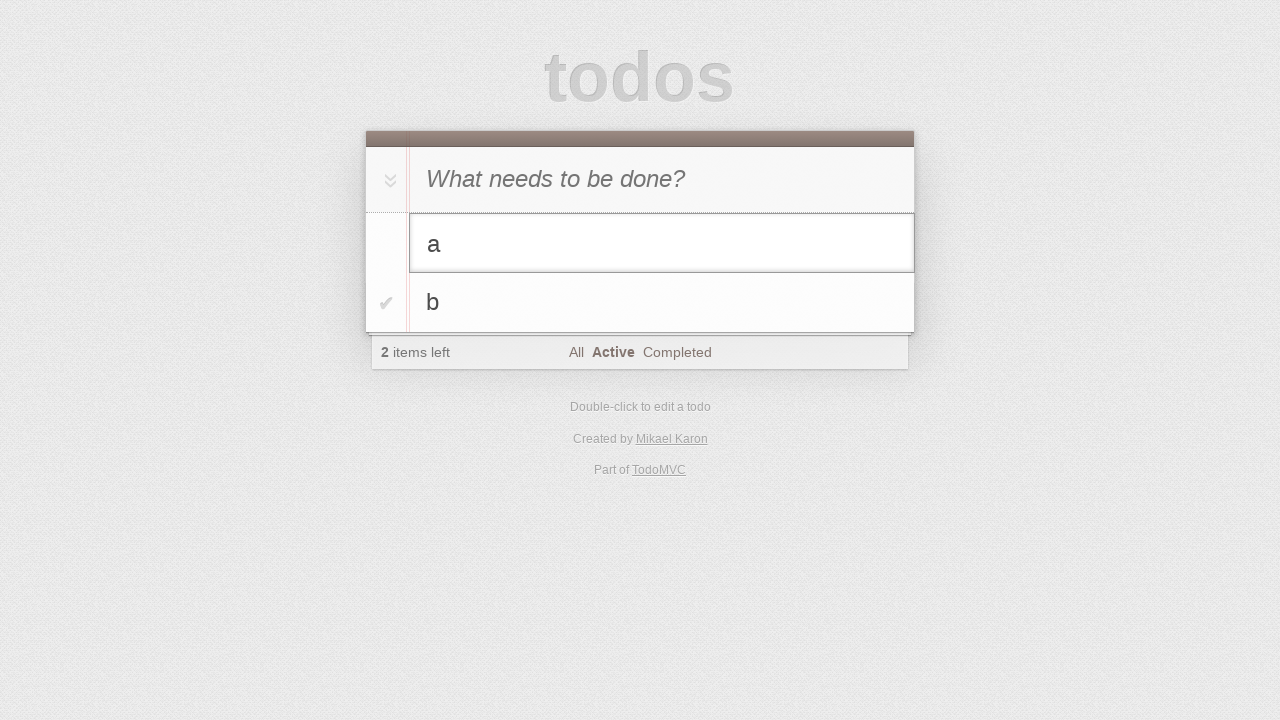

Filled edit field with new task text 'a edited' on #todo-list li.editing .edit
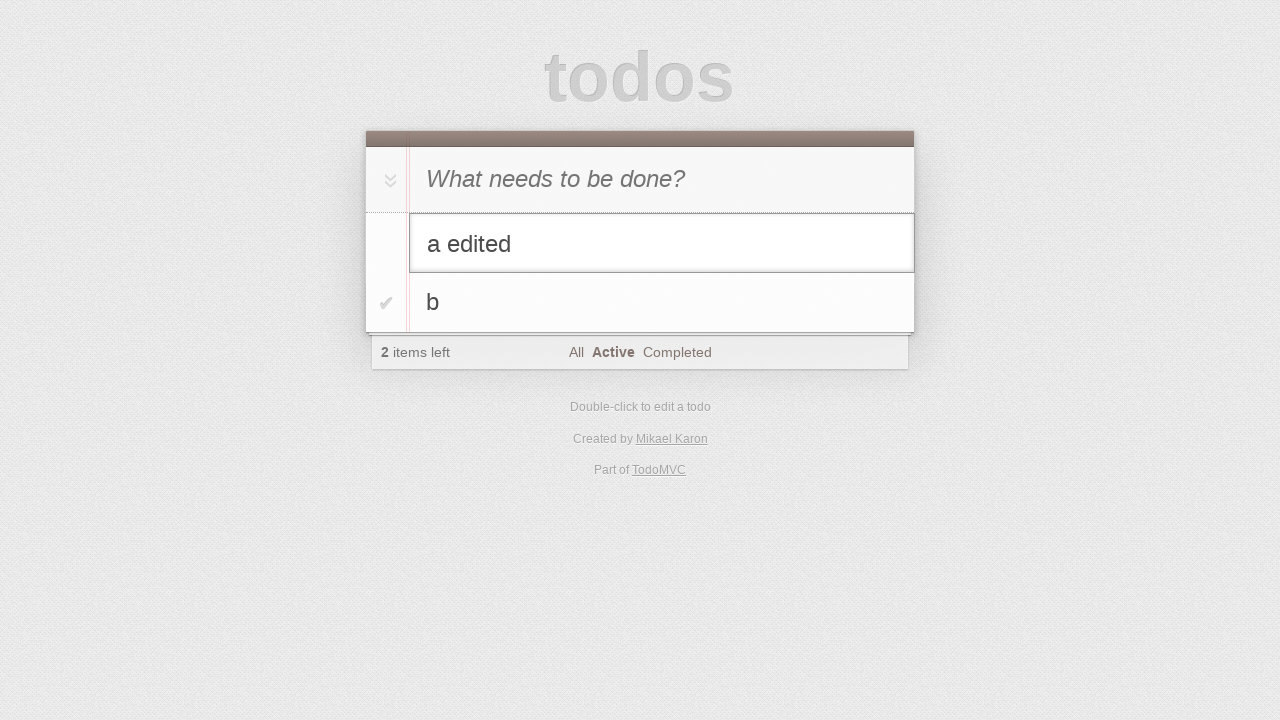

Pressed Enter to confirm task edit on #todo-list li.editing .edit
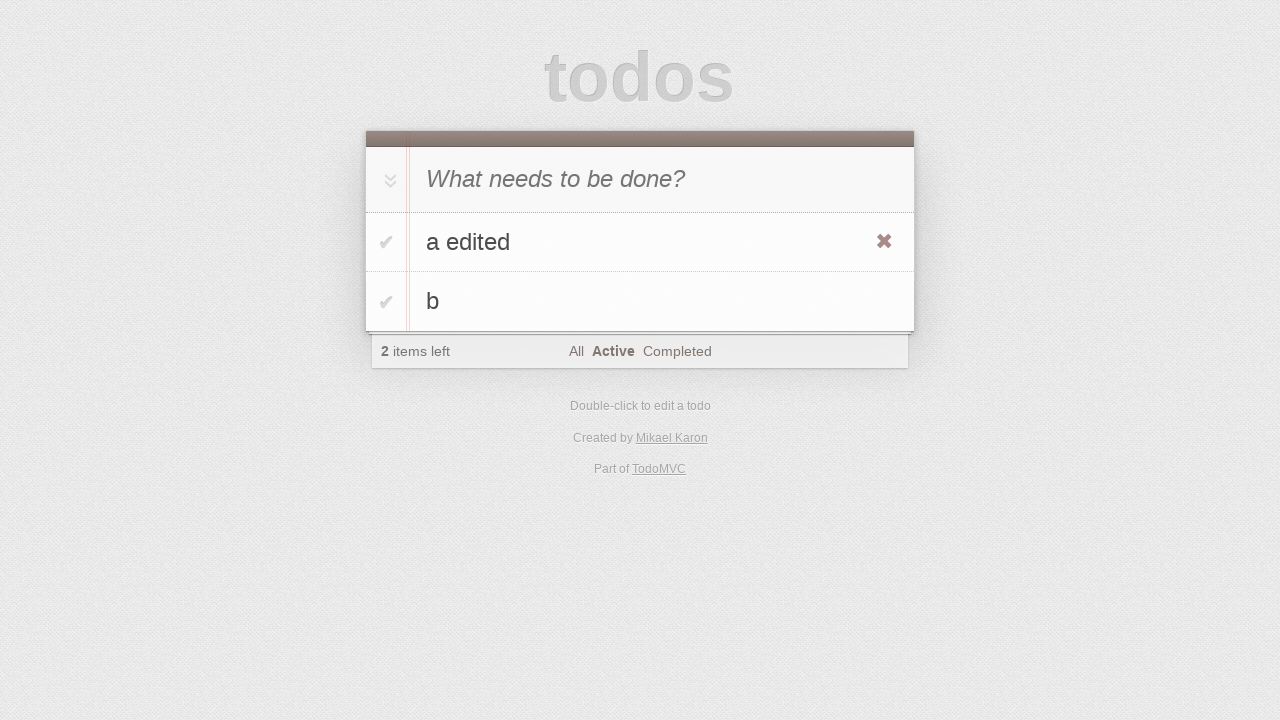

Verified that updated task 'a edited' is visible
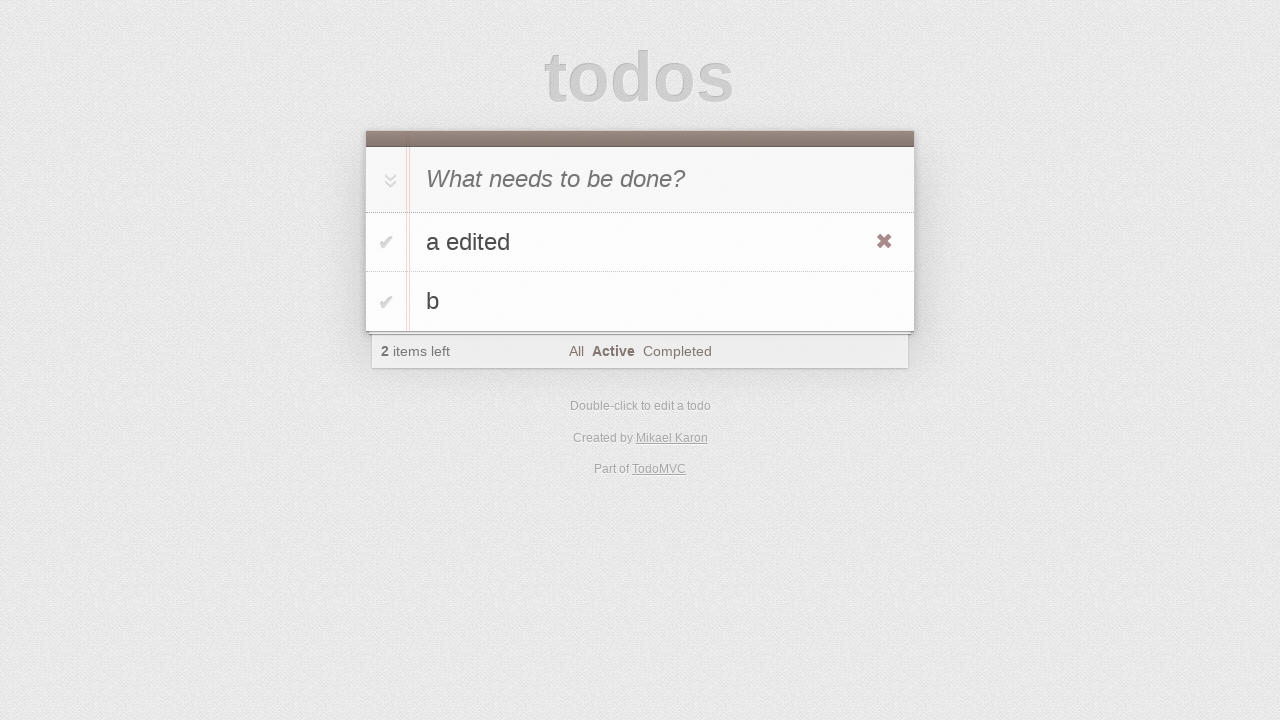

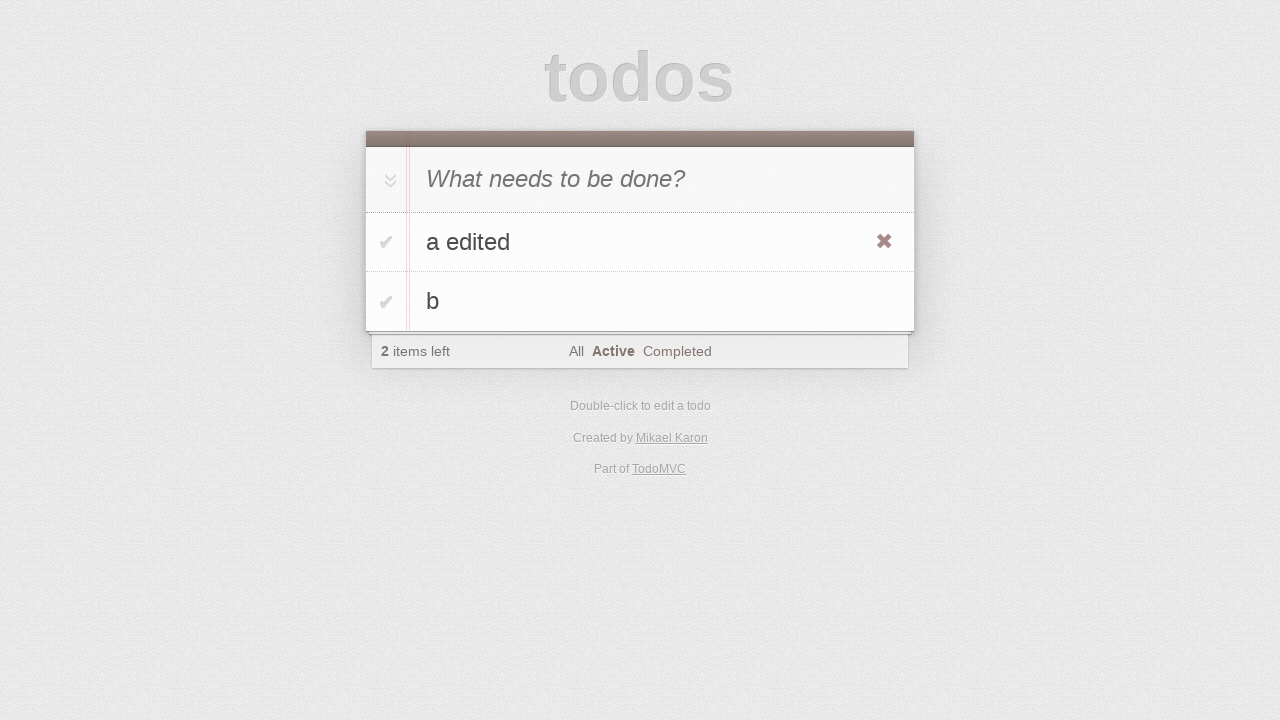